Opens the appointment modal by clicking the 'Add New Appointment' button and verifies the modal is displayed

Starting URL: https://test-a-pet.vercel.app/

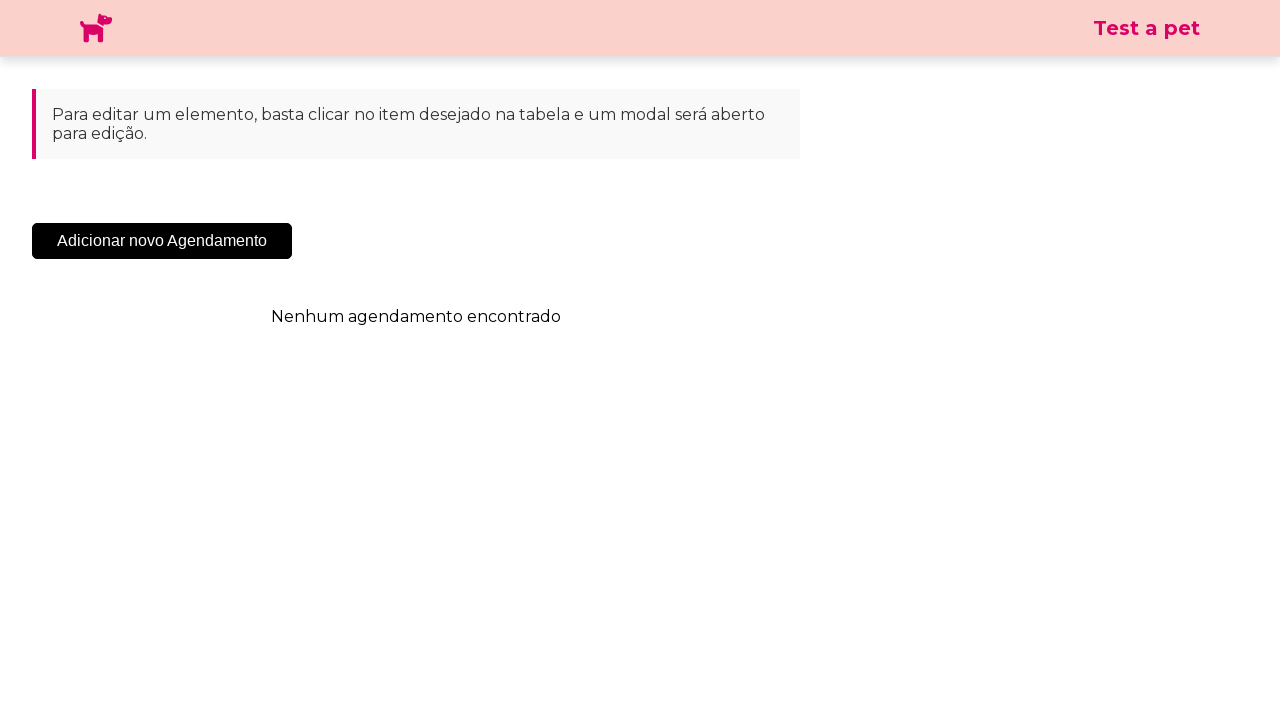

Clicked 'Add New Appointment' button at (162, 241) on .sc-cHqXqK.kZzwzX
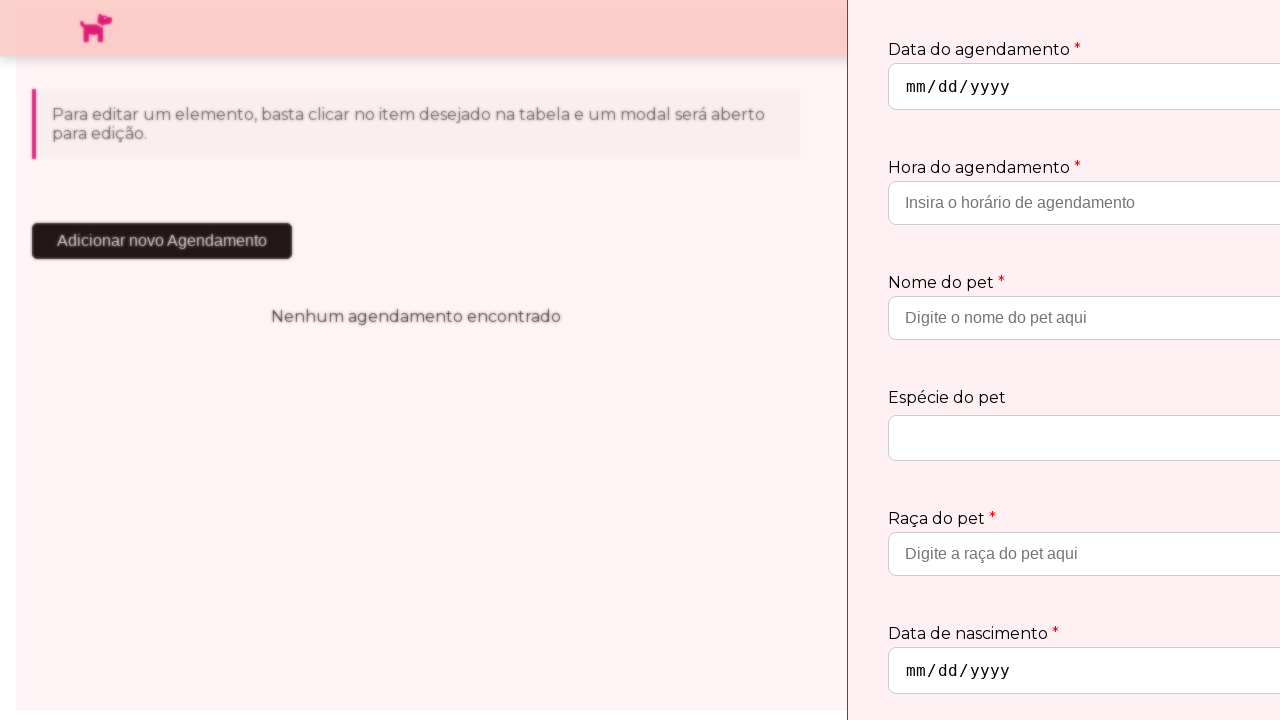

Appointment modal appeared and is visible
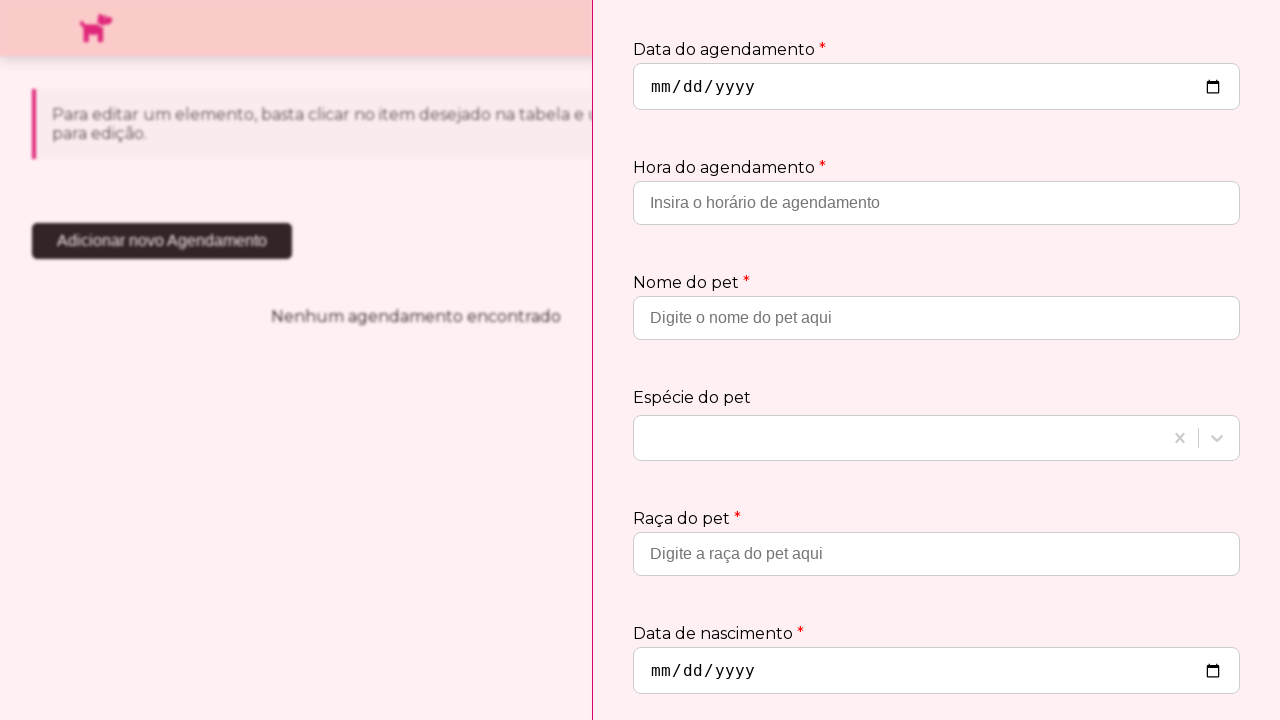

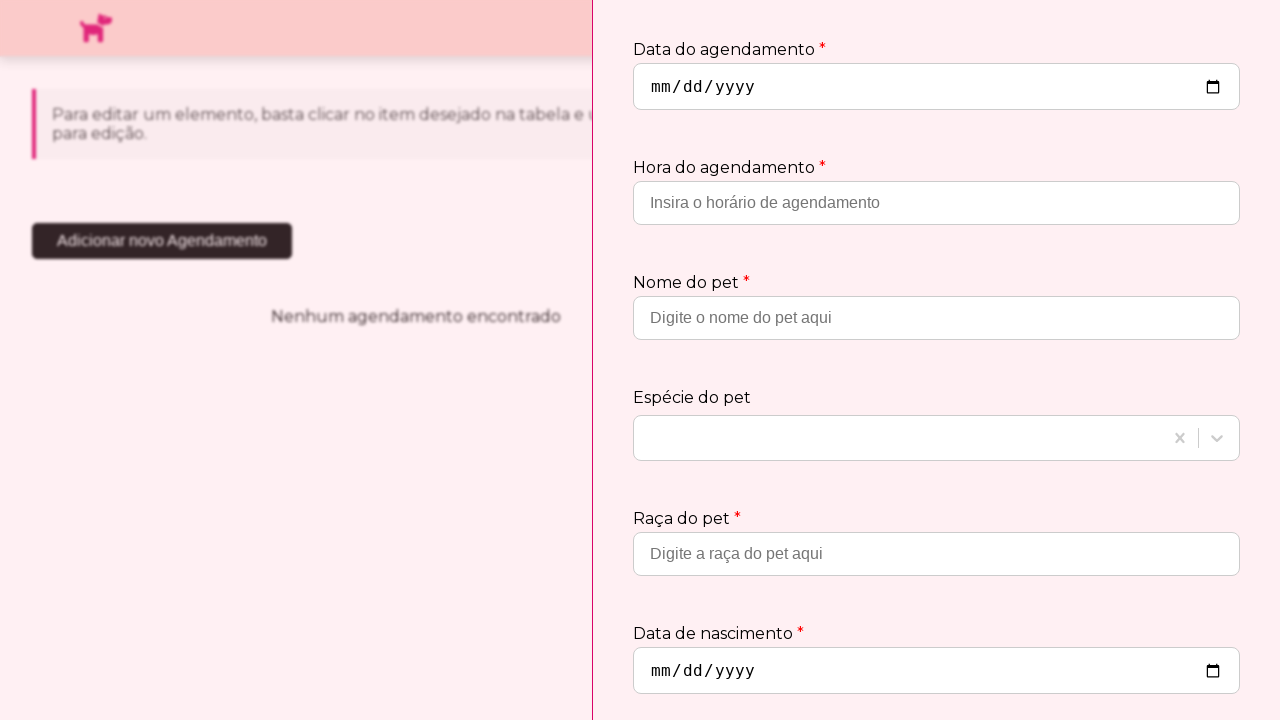